Tests that the toggle-all checkbox updates state when individual items are completed or cleared

Starting URL: https://demo.playwright.dev/todomvc

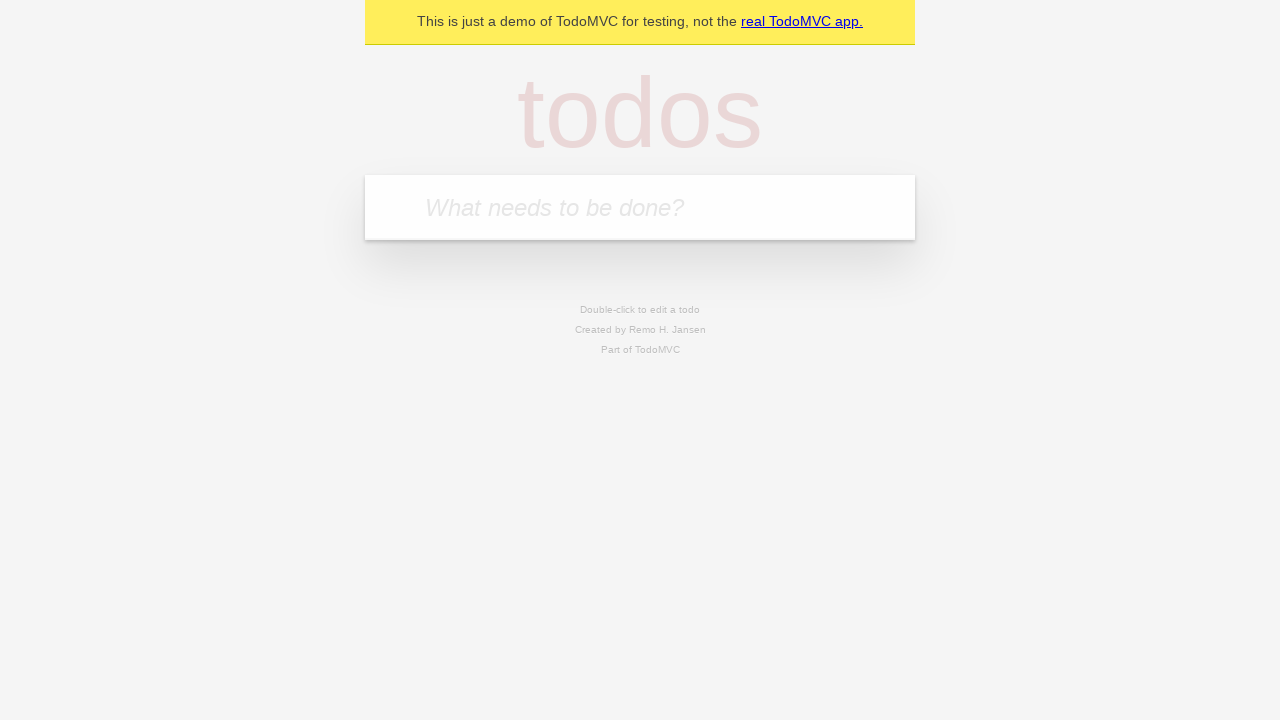

Filled new todo field with 'buy some cheese' on .new-todo
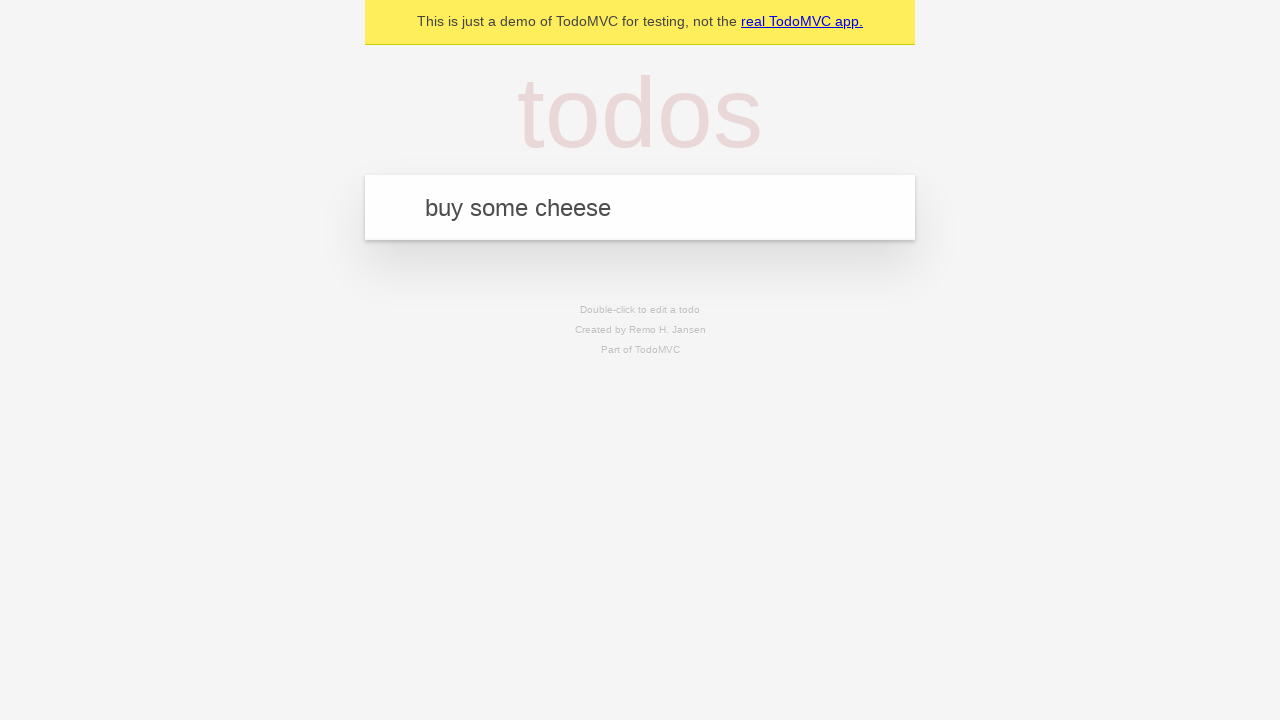

Pressed Enter to create first todo on .new-todo
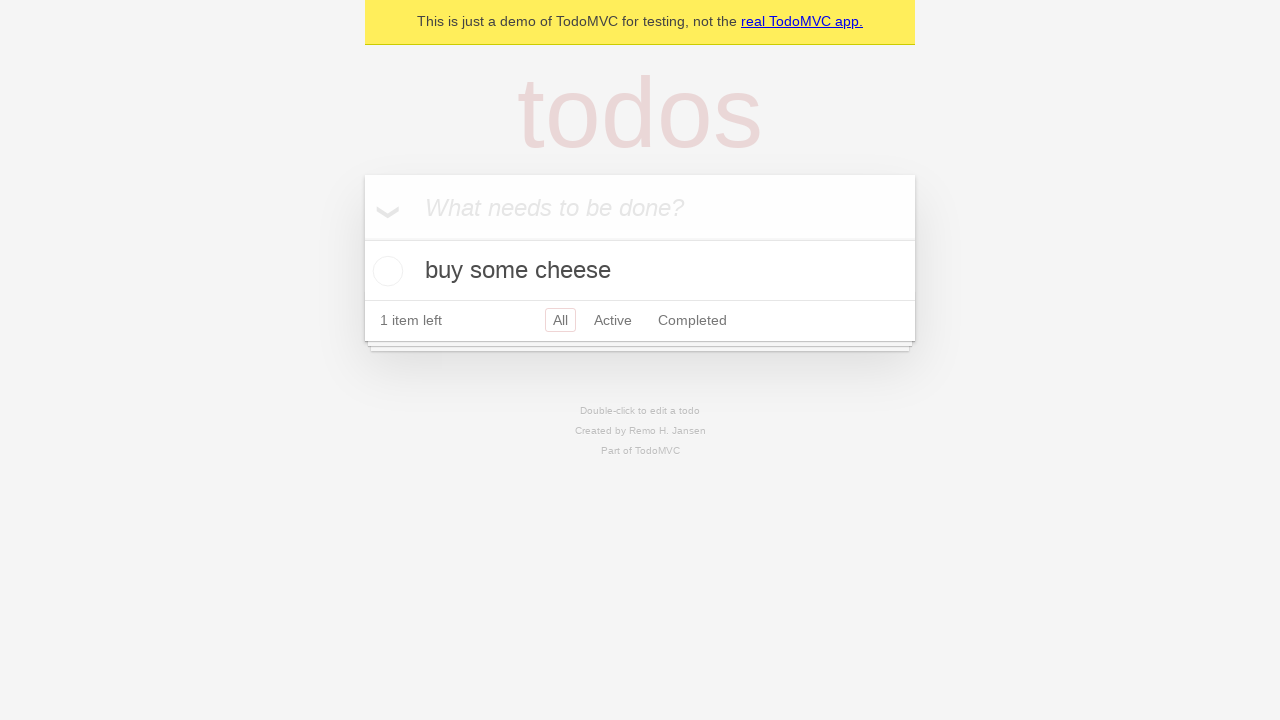

Filled new todo field with 'feed the cat' on .new-todo
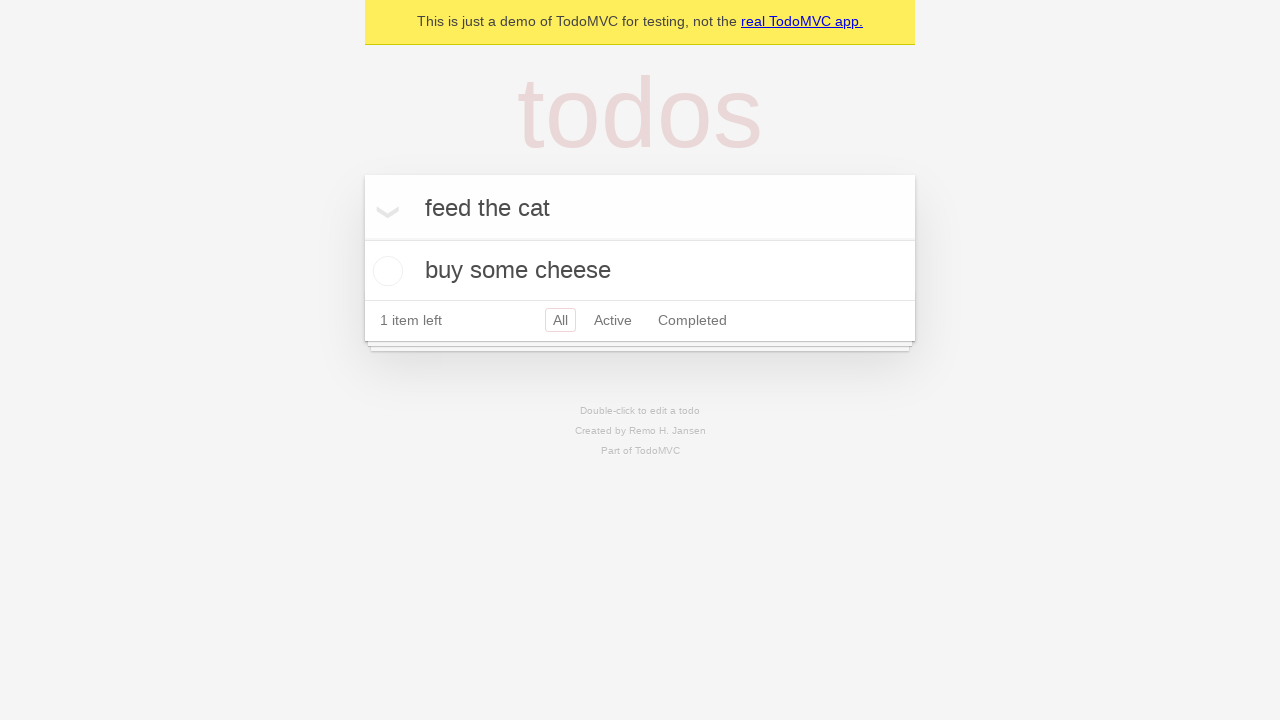

Pressed Enter to create second todo on .new-todo
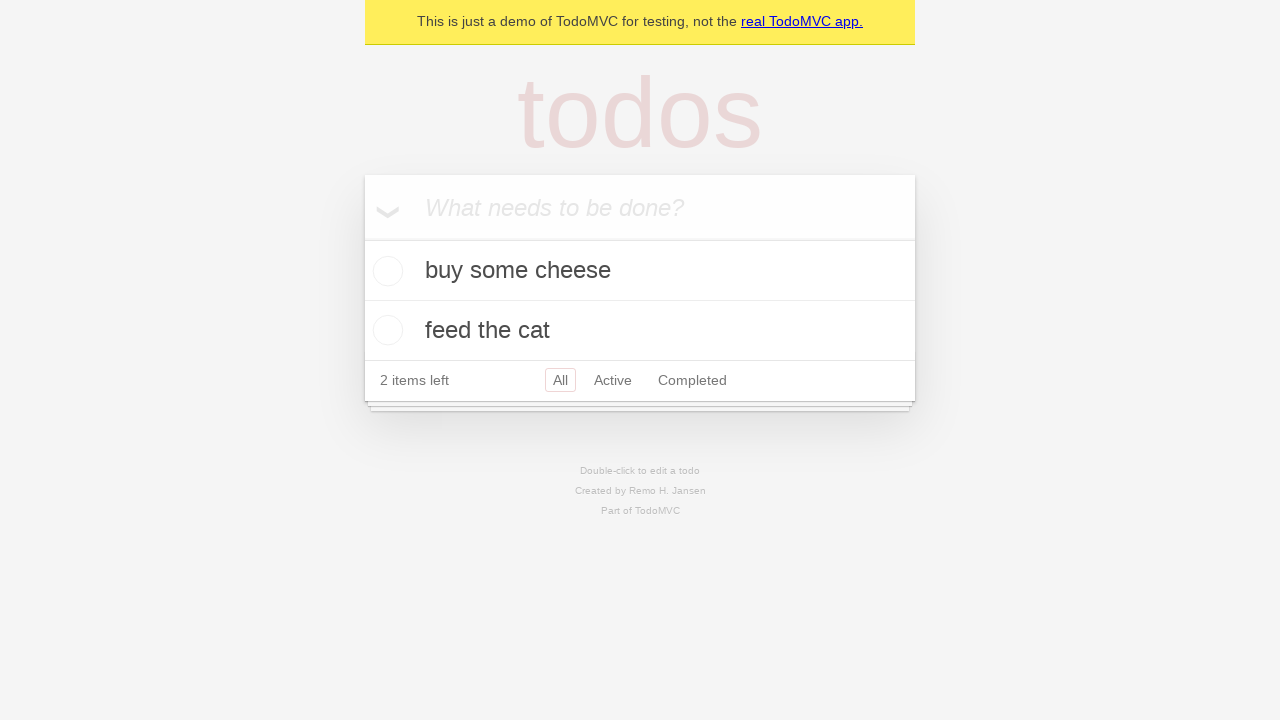

Filled new todo field with 'book a doctors appointment' on .new-todo
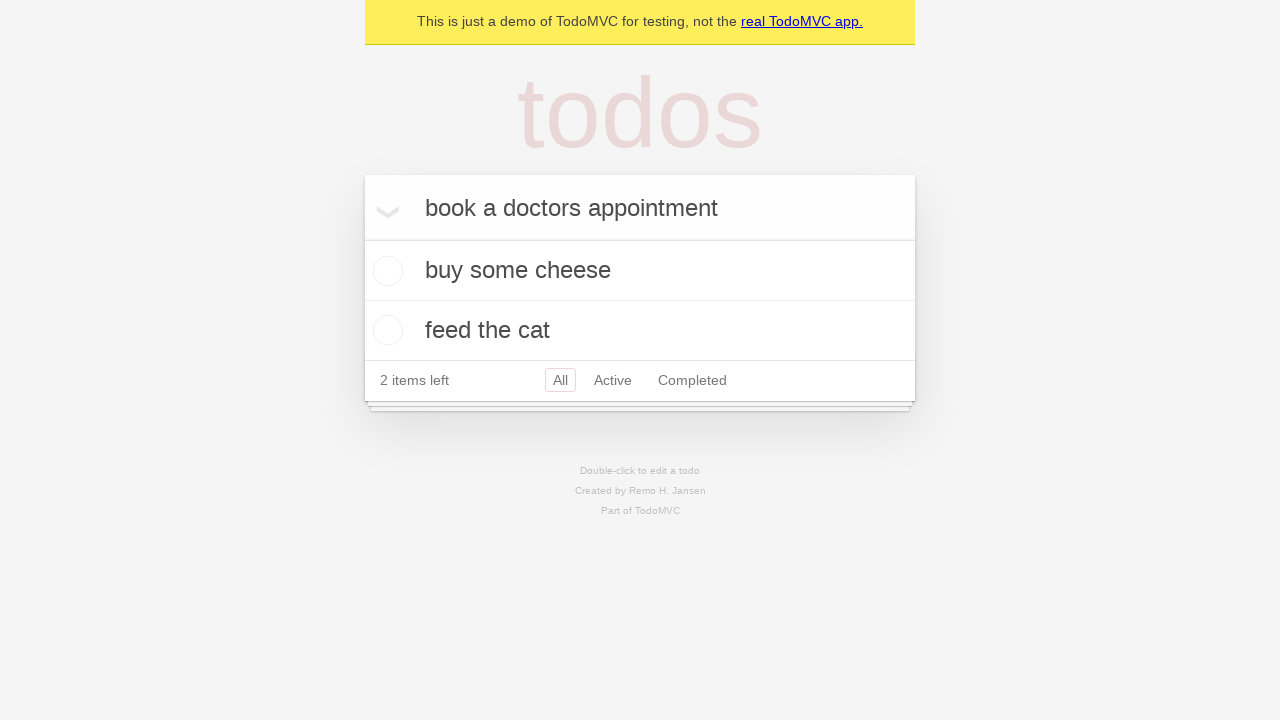

Pressed Enter to create third todo on .new-todo
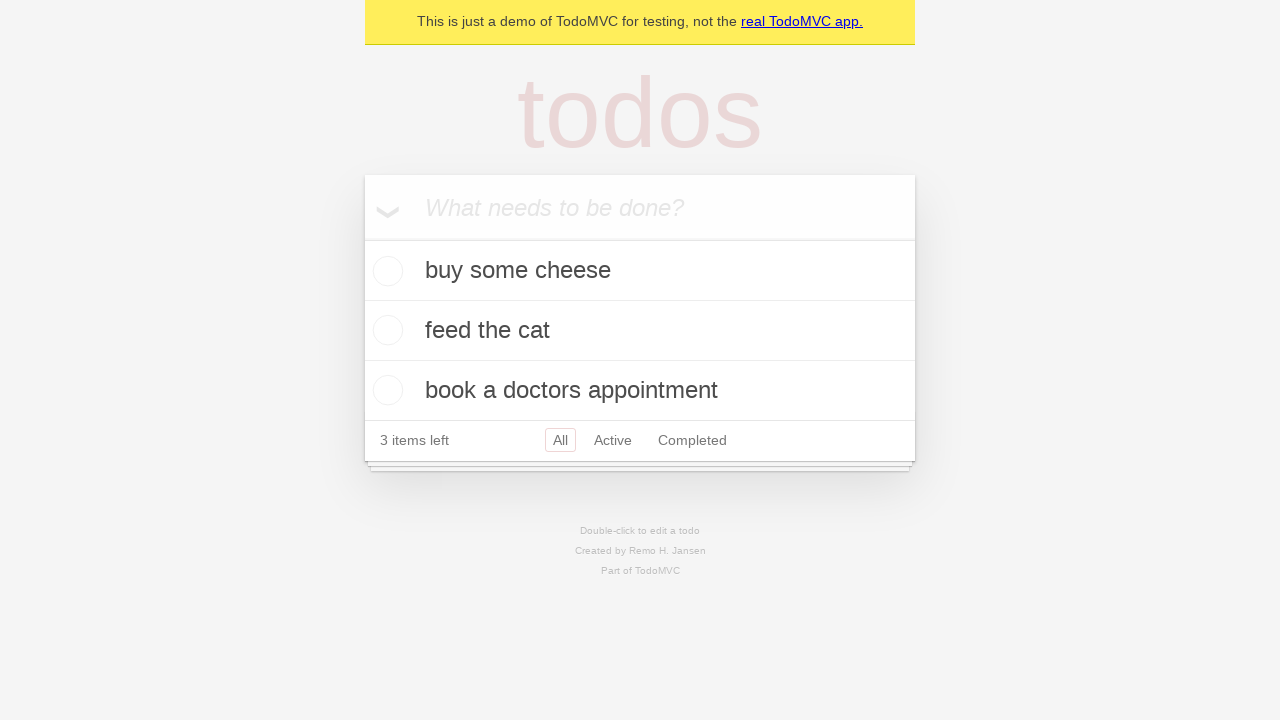

Waited for all three todos to load
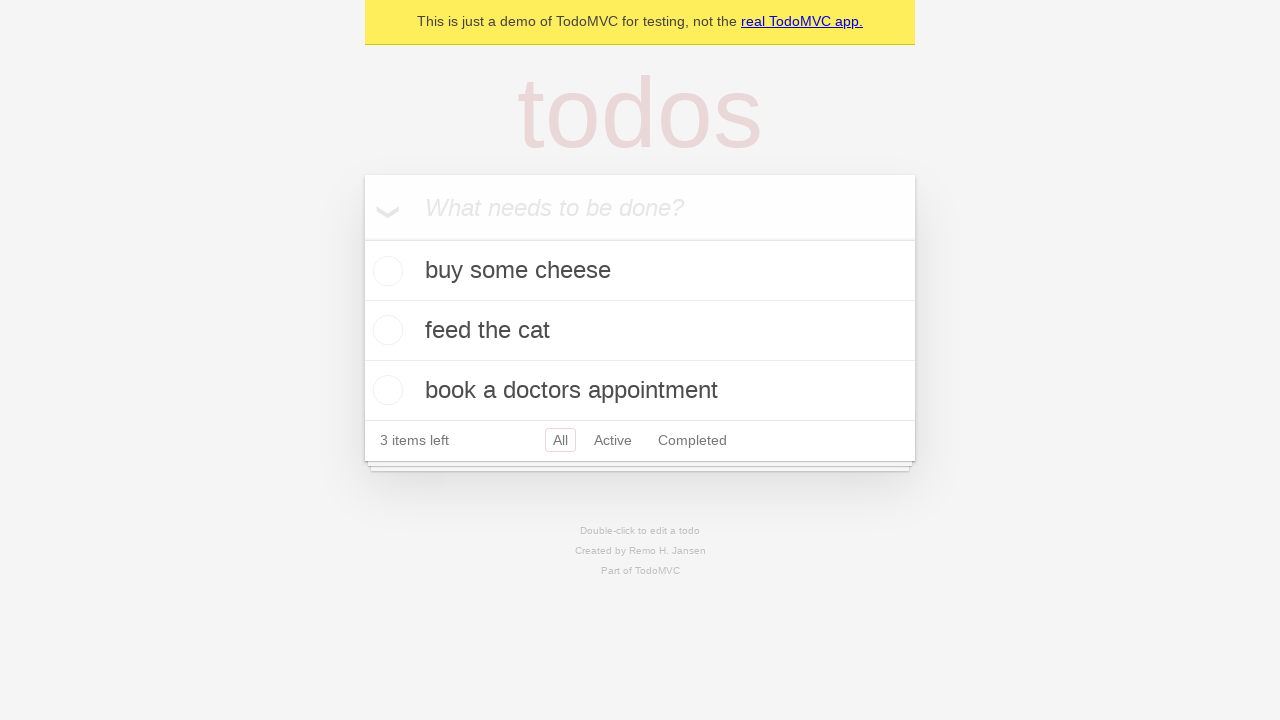

Clicked toggle-all checkbox to check all todos at (362, 238) on .toggle-all
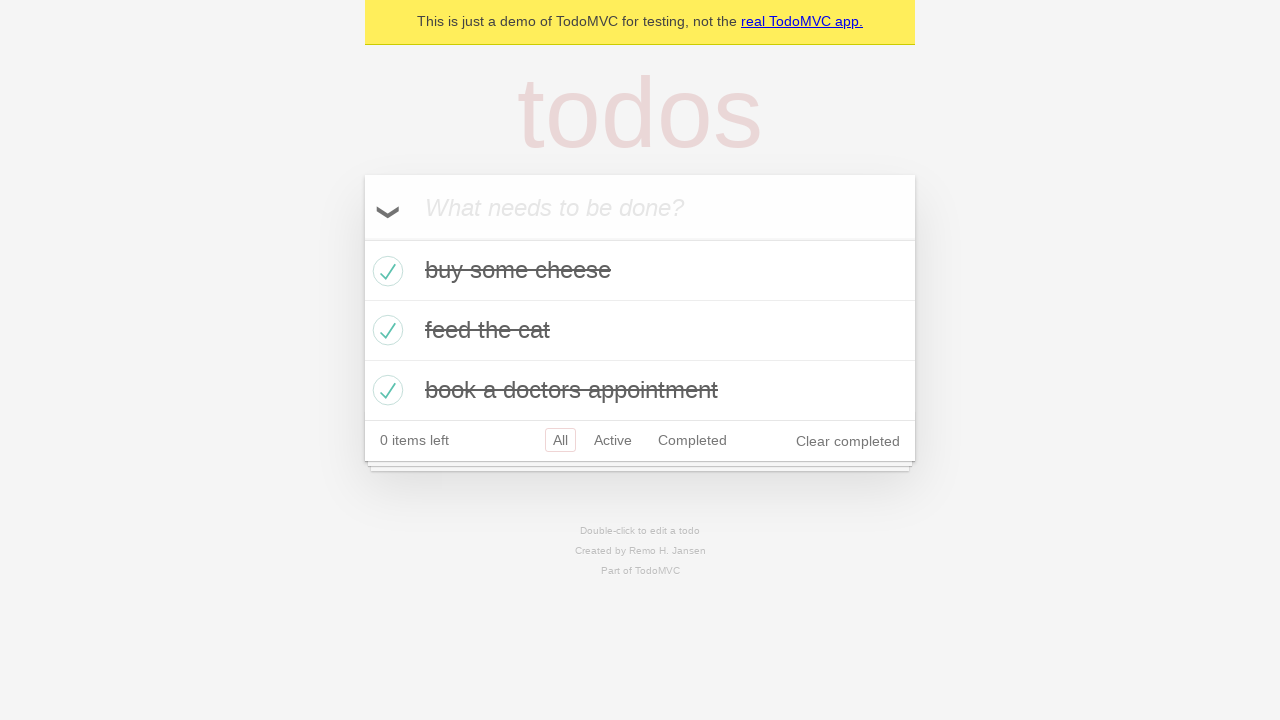

Unchecked the first todo item at (385, 271) on .todo-list li >> nth=0 >> .toggle
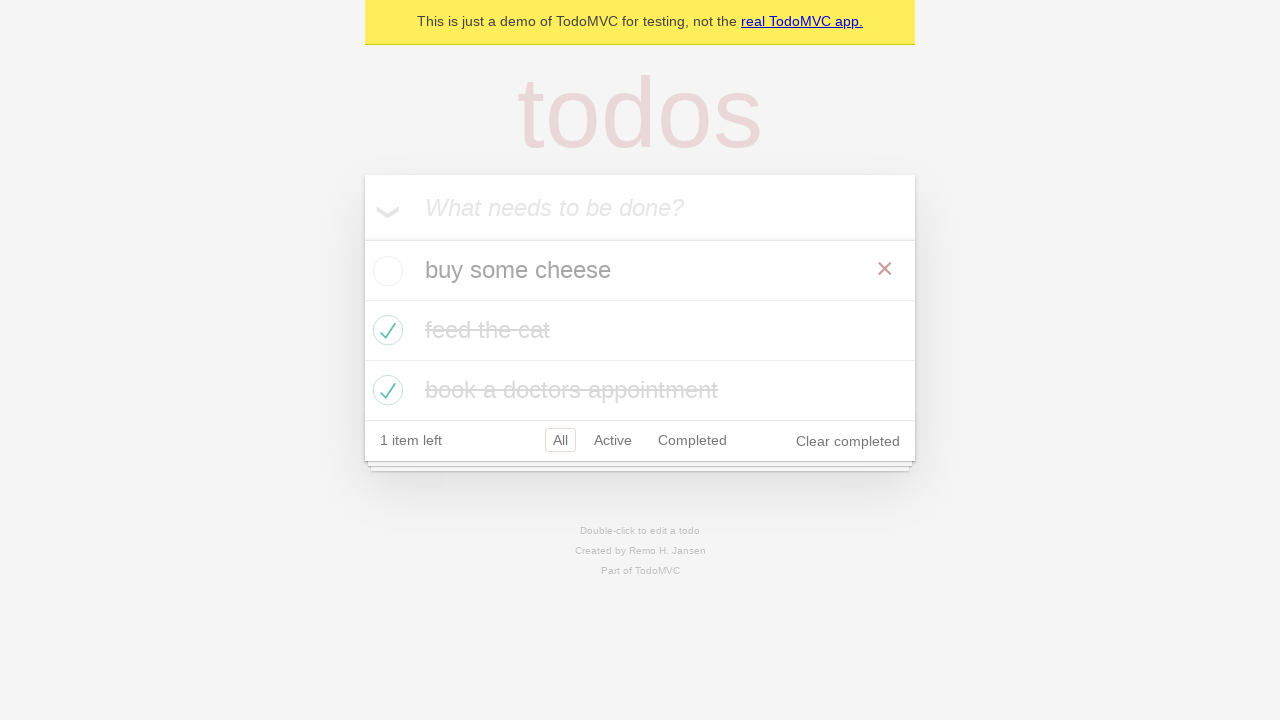

Checked the first todo item again at (385, 271) on .todo-list li >> nth=0 >> .toggle
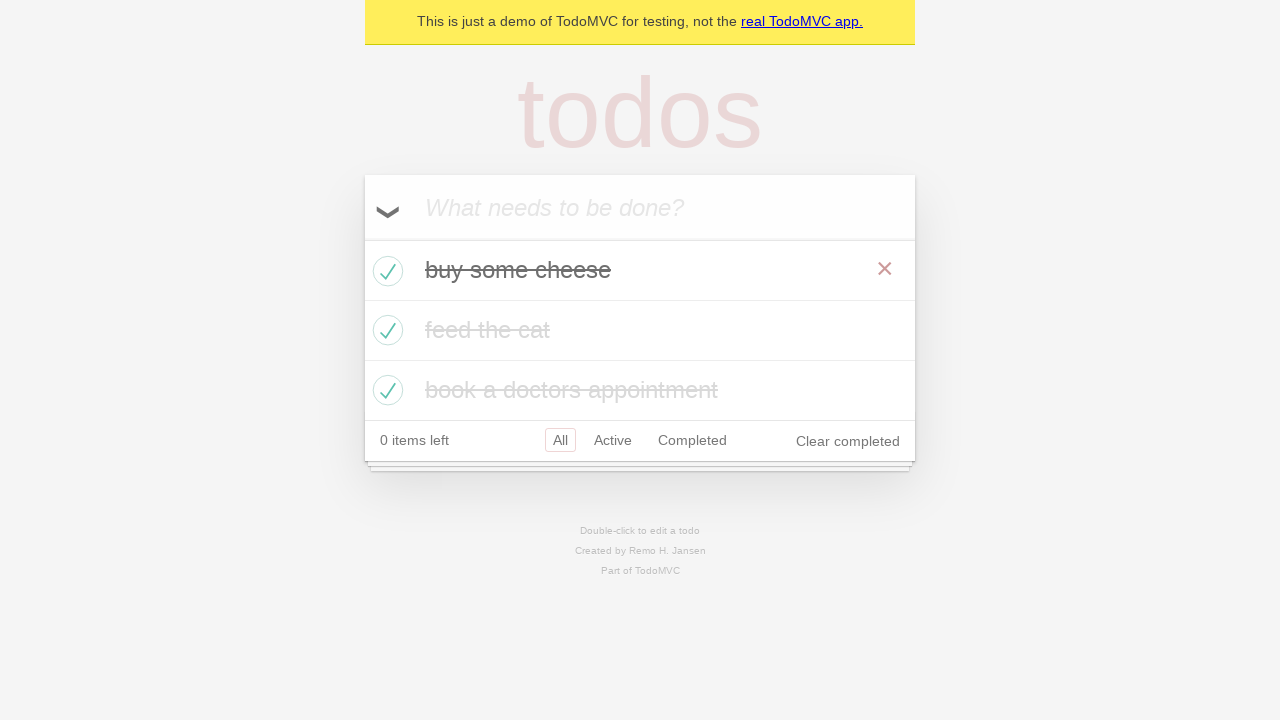

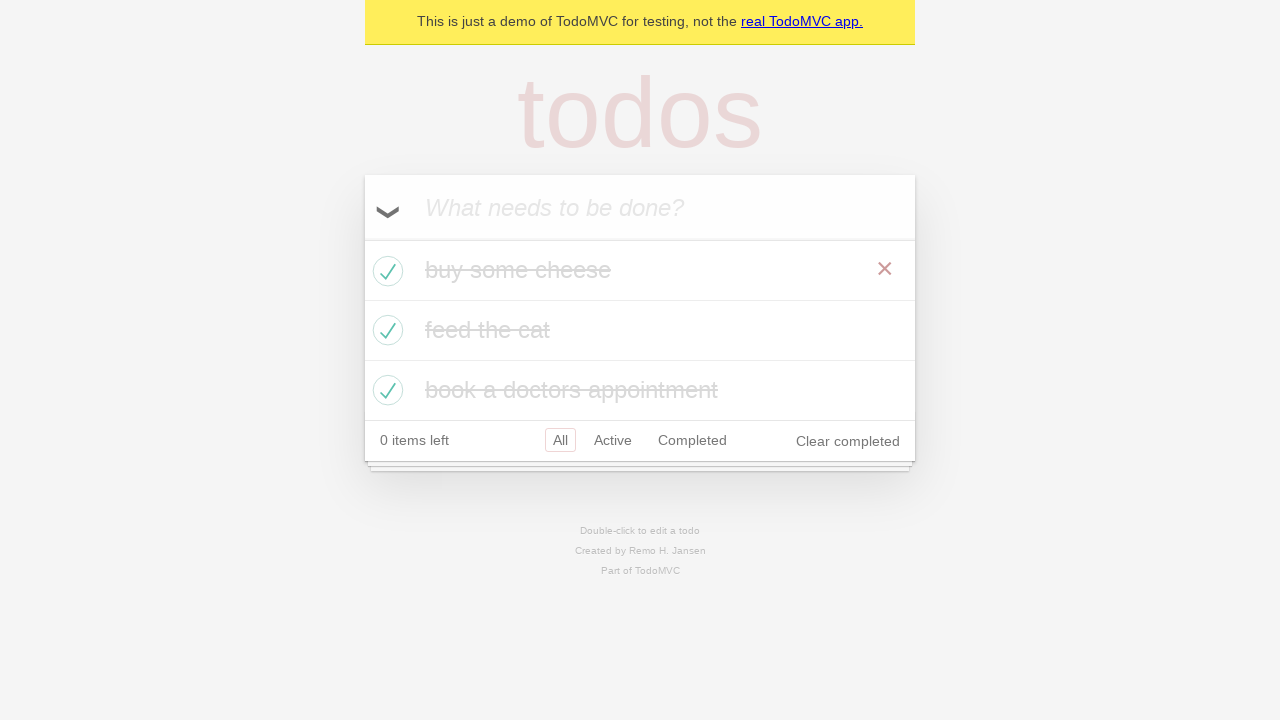